Navigates to a practice e-commerce site to demonstrate promise resolution

Starting URL: https://rahulshettyacademy.com/seleniumPractise/#/

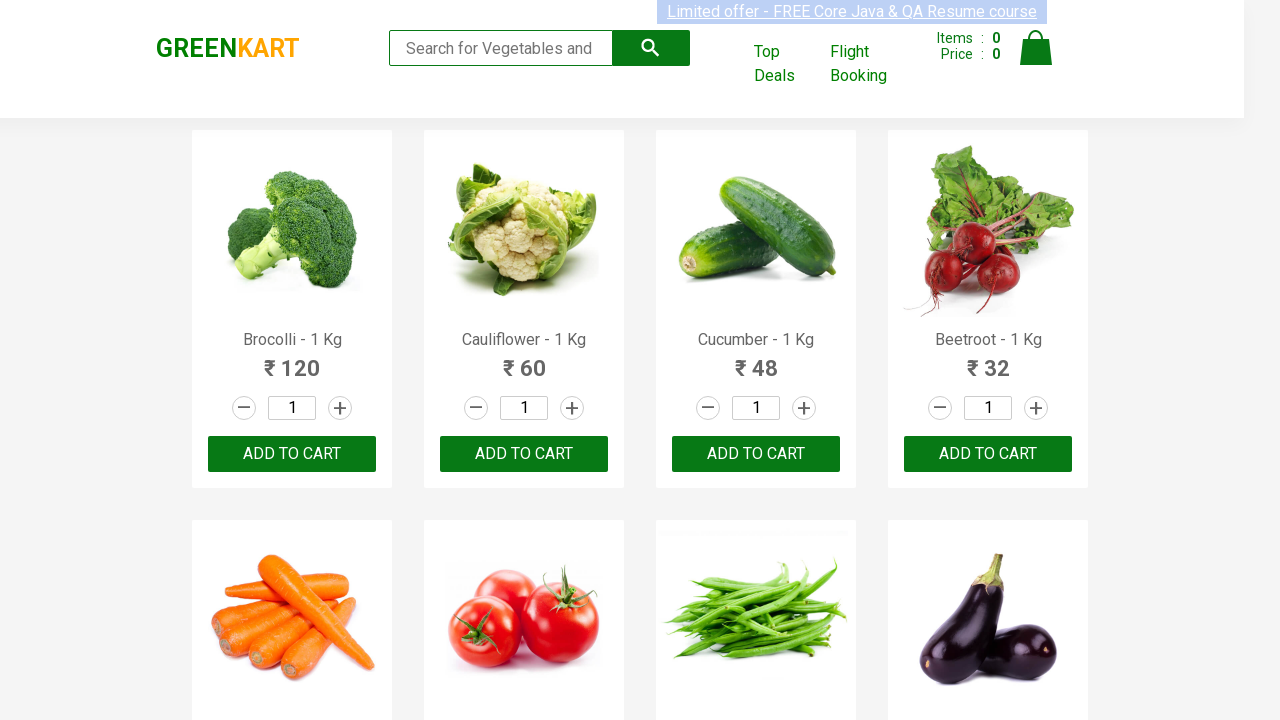

Waited for page to reach domcontentloaded state at https://rahulshettyacademy.com/seleniumPractise/#/
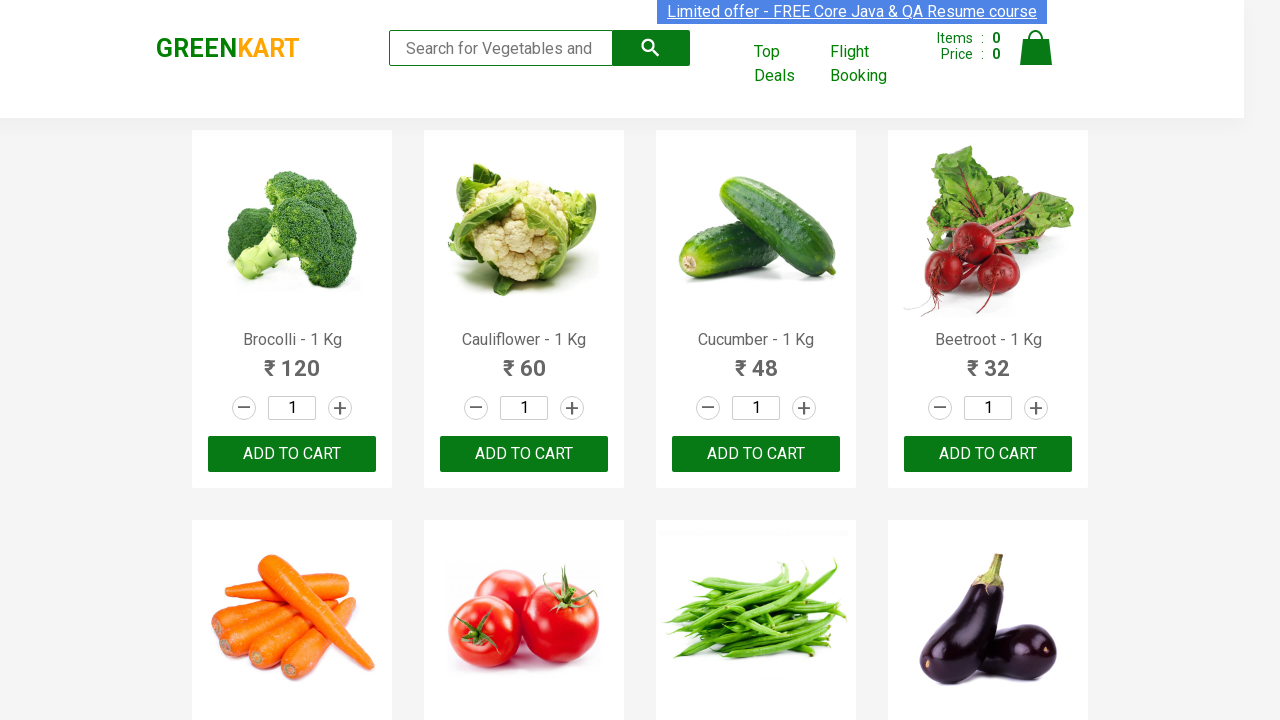

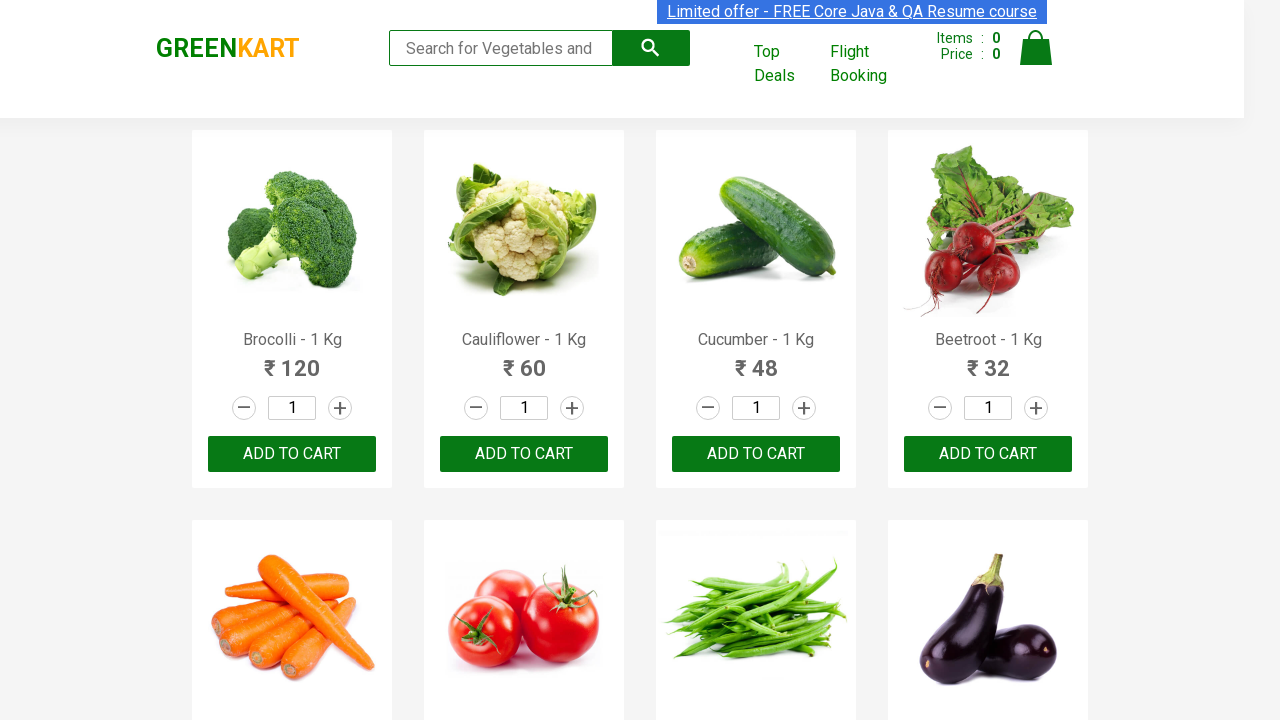